Fills out a text form with full name, email, and addresses, then submits and verifies the entered data is displayed

Starting URL: https://demoqa.com/text-box

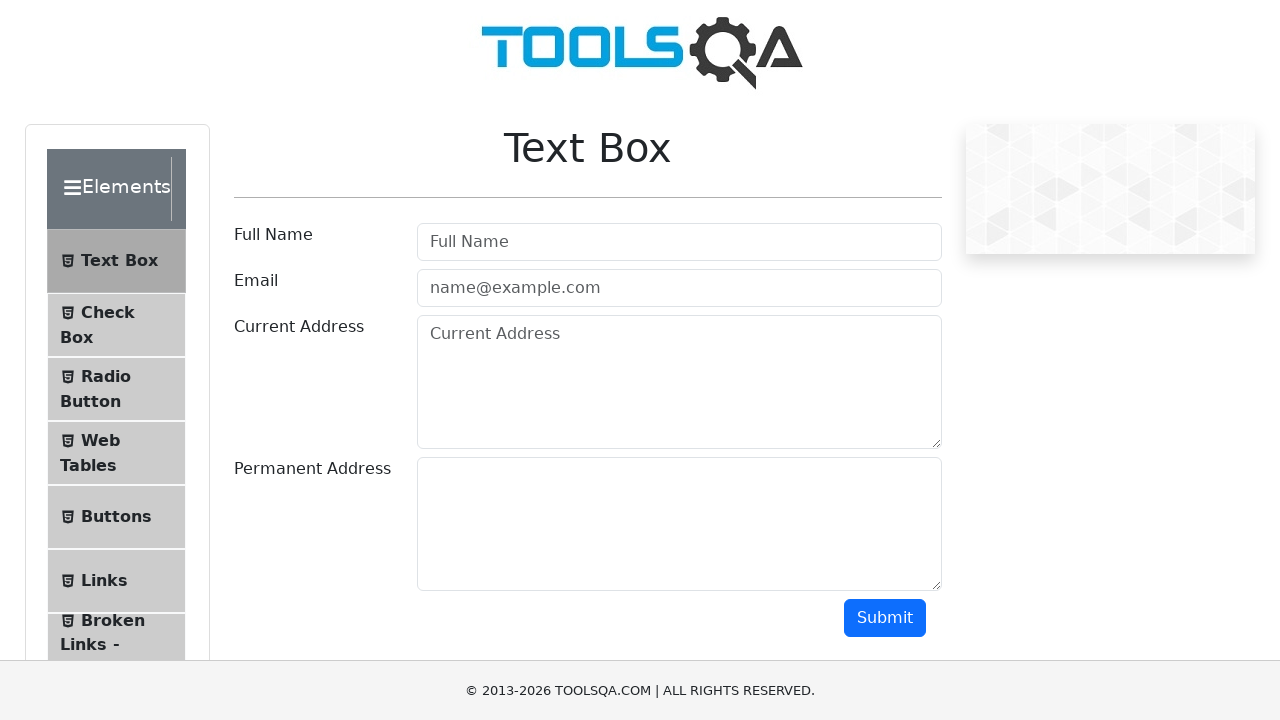

Filled full name field with 'Automation Testing' on div[id='userName-wrapper'] input
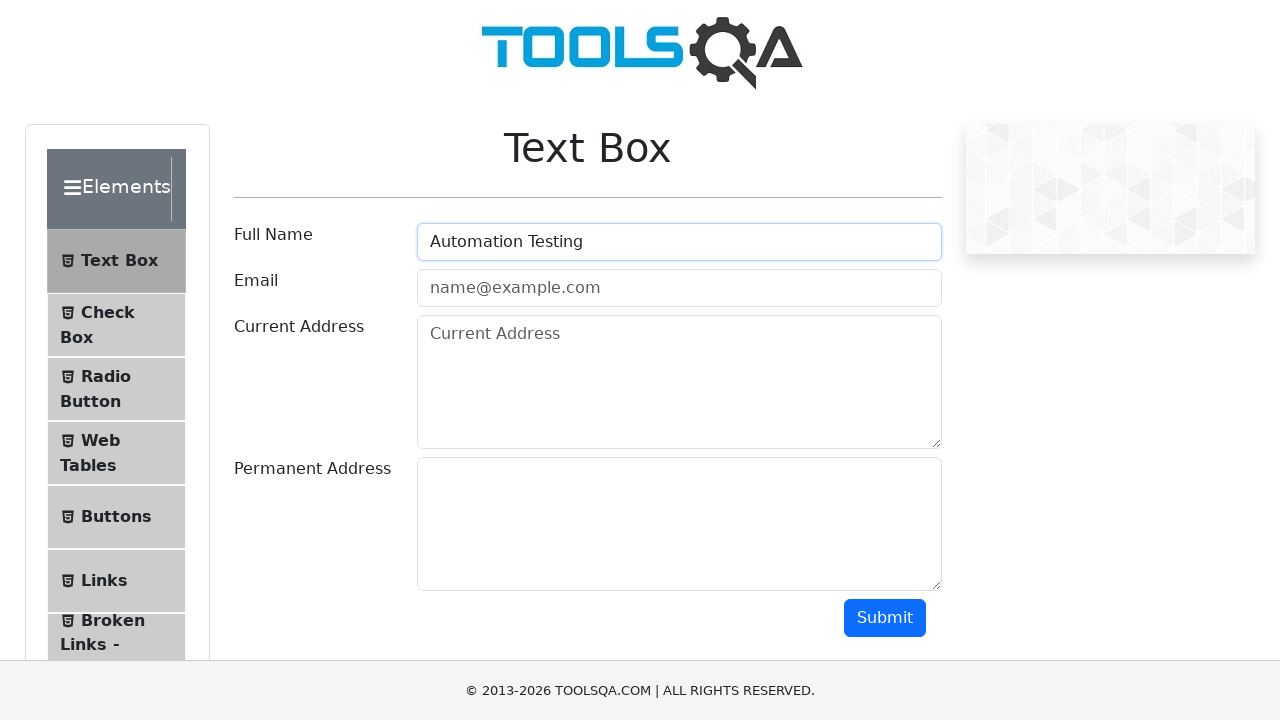

Filled email field with 'testing@example.com' on div[id='userEmail-wrapper'] input
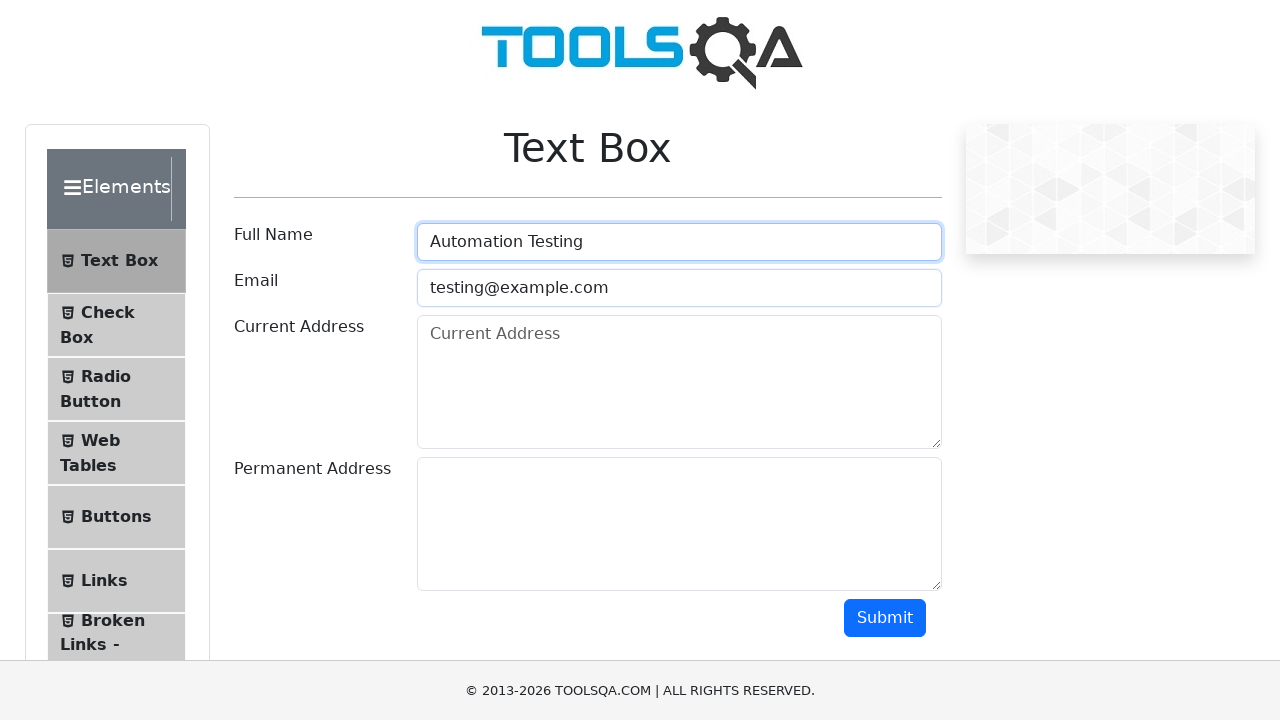

Filled current address field with '123 Test Street, Test City' on div[id='currentAddress-wrapper'] textarea
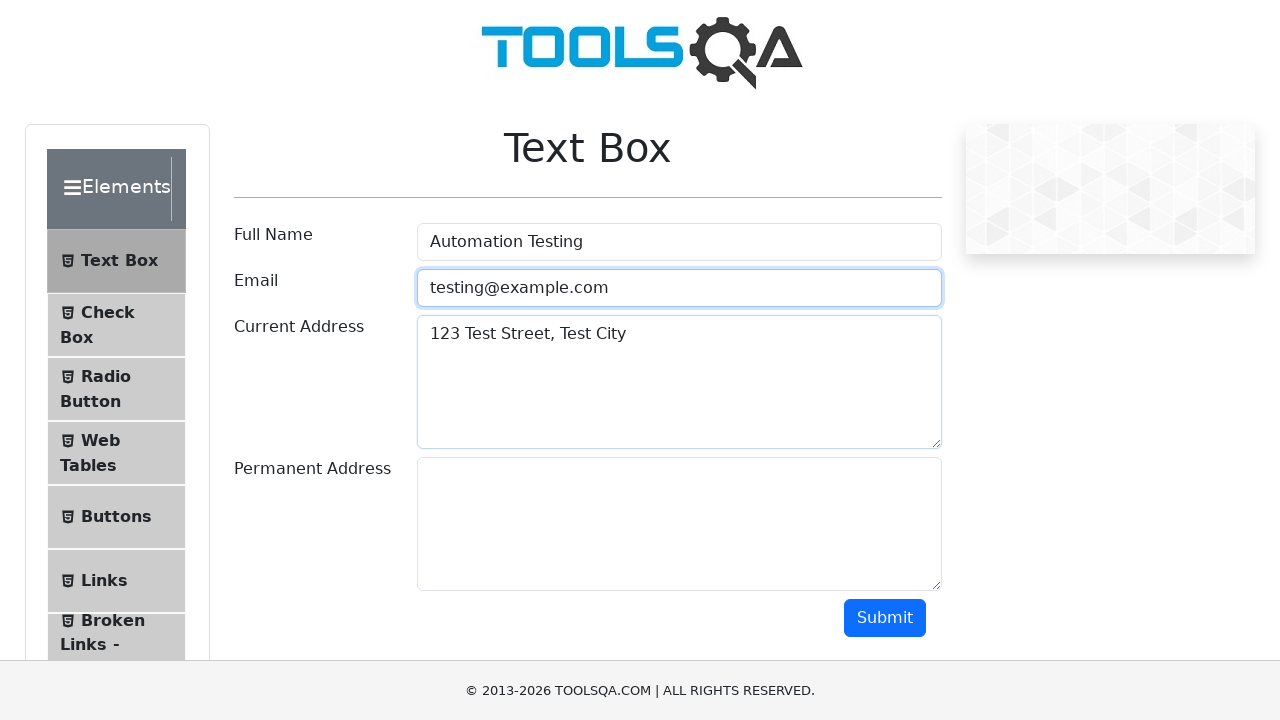

Filled permanent address field with '456 Permanent Ave, Another City' on div[id='permanentAddress-wrapper'] textarea
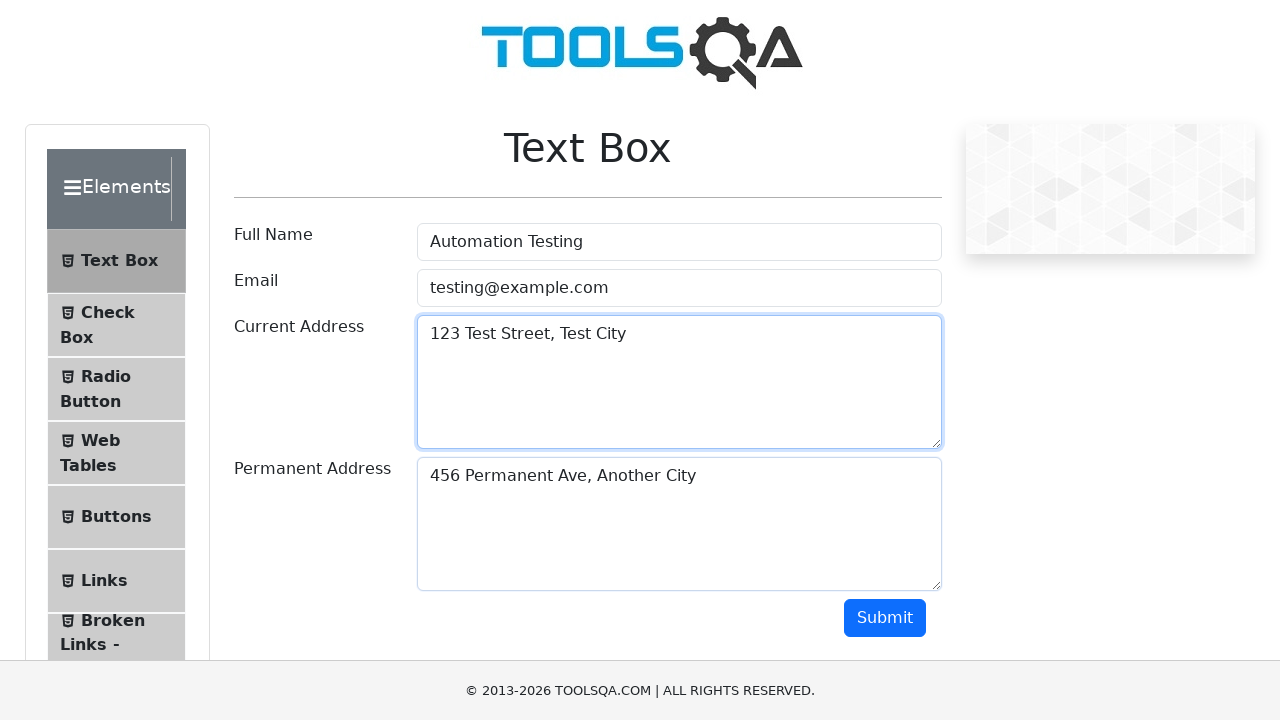

Clicked submit button to submit form at (885, 618) on div[class='mt-2 justify-content-end row'] button
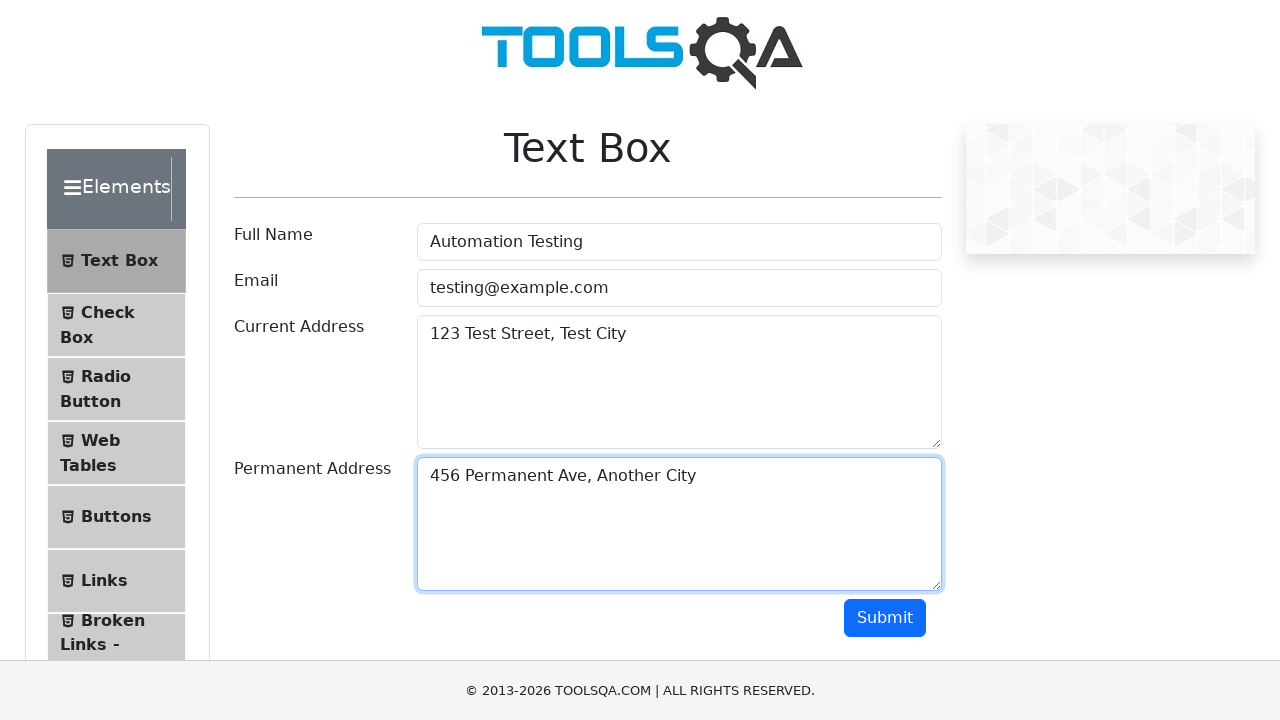

Verified submitted data is displayed on the results section
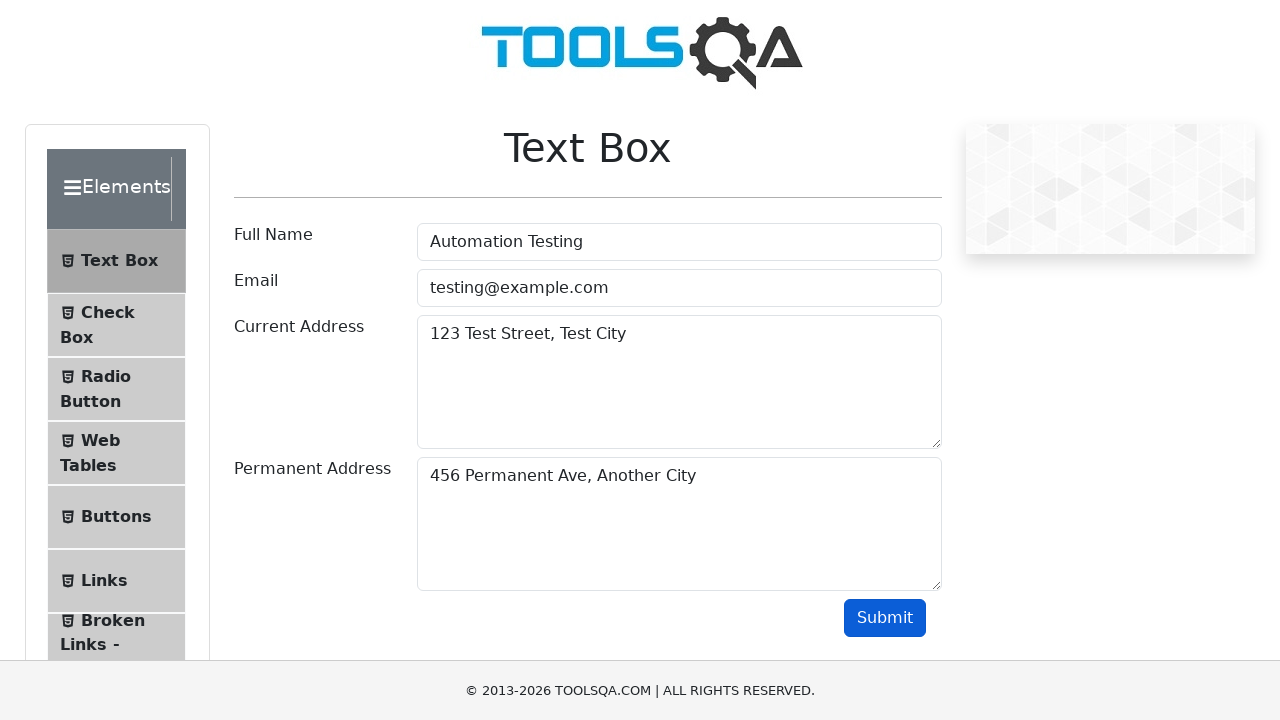

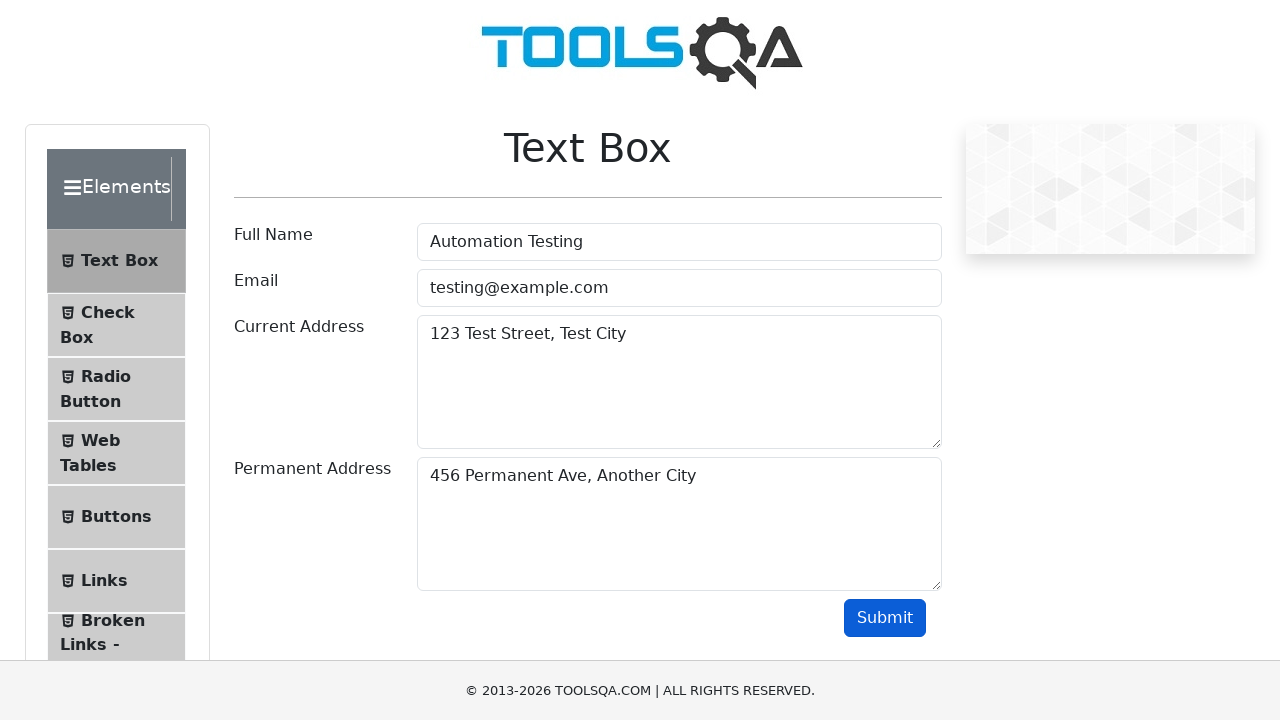